Tests checking a checkbox and then unchecking it to verify both operations work correctly

Starting URL: https://the-internet.herokuapp.com/checkboxes

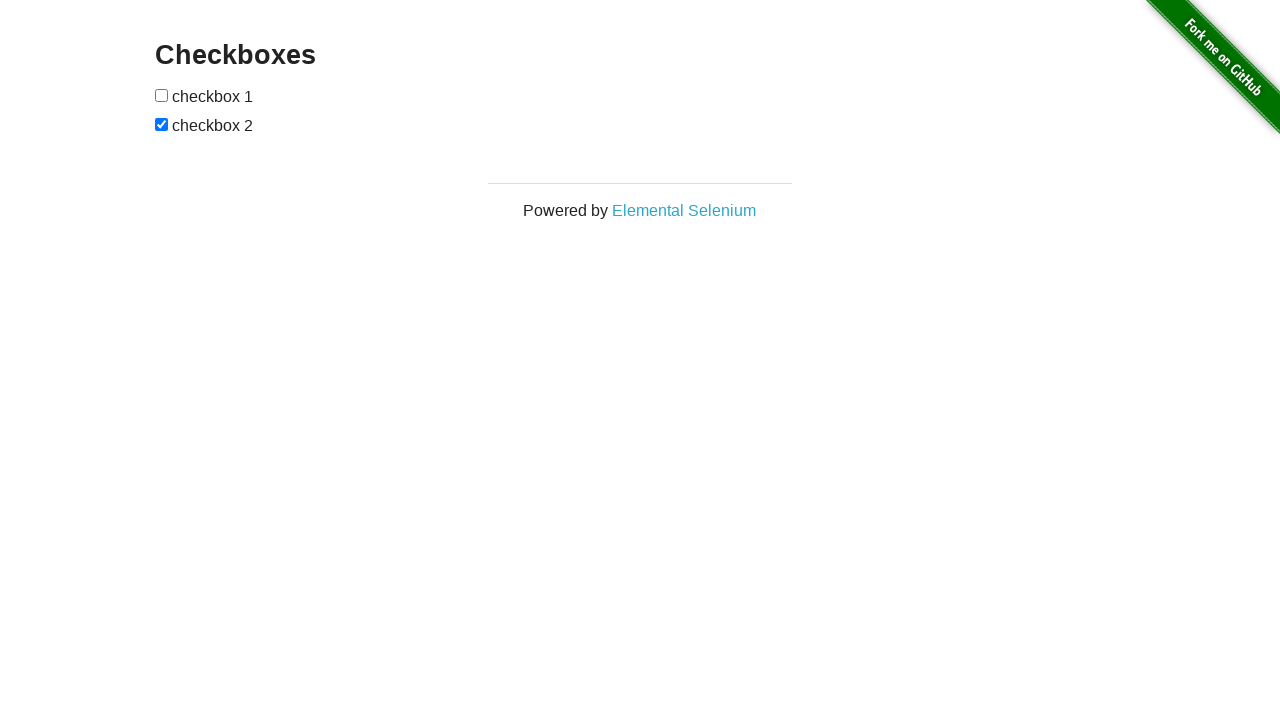

Located the first checkbox from the list
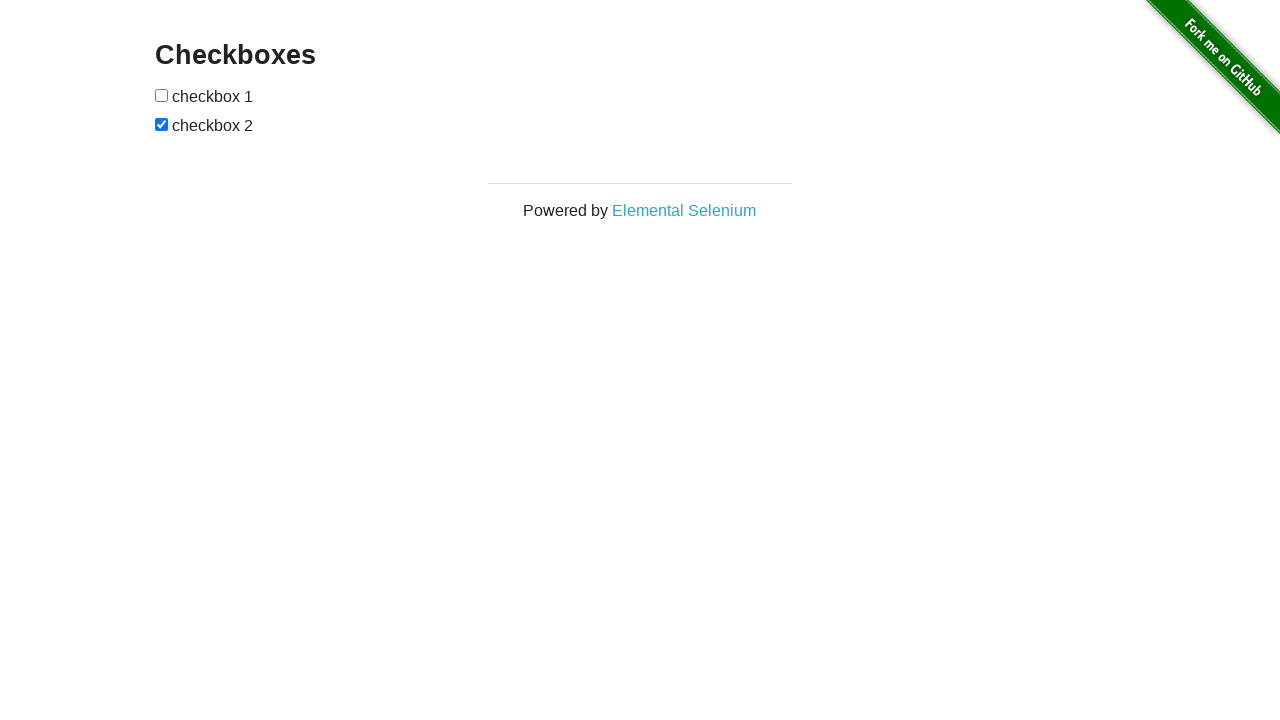

Checked the first checkbox at (162, 95) on internal:role=checkbox >> nth=0
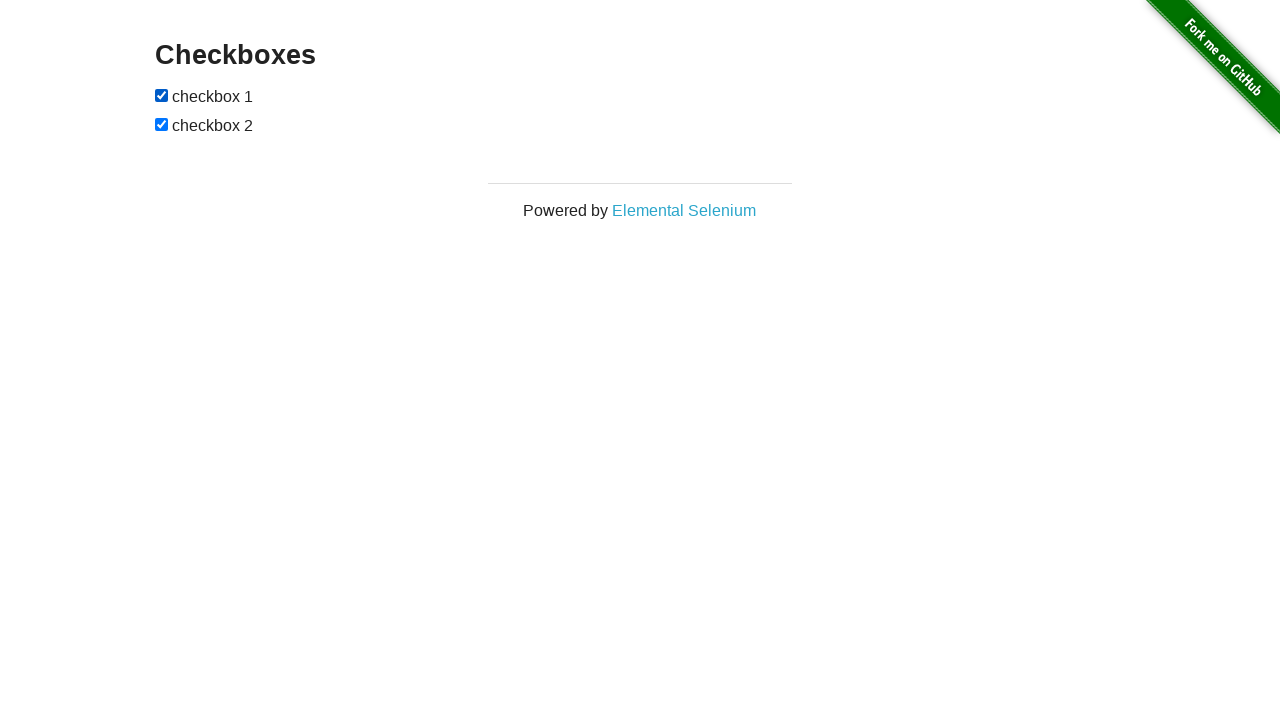

Unchecked the first checkbox at (162, 95) on internal:role=checkbox >> nth=0
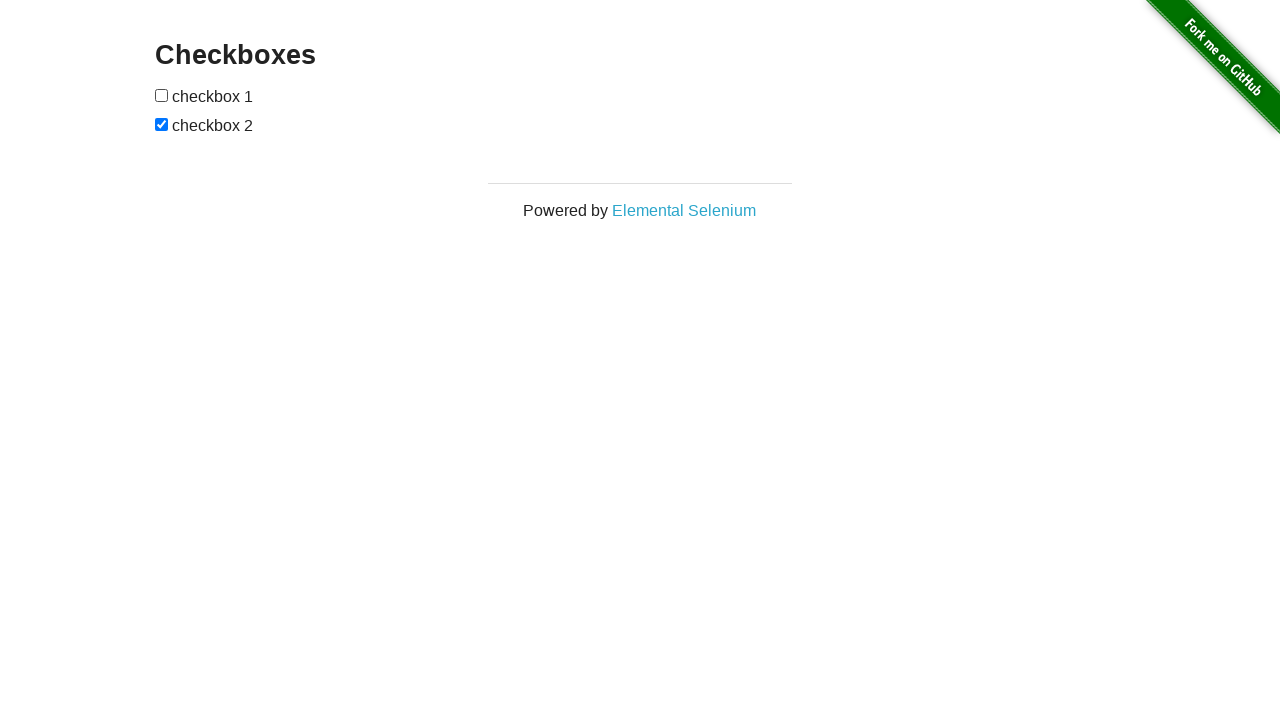

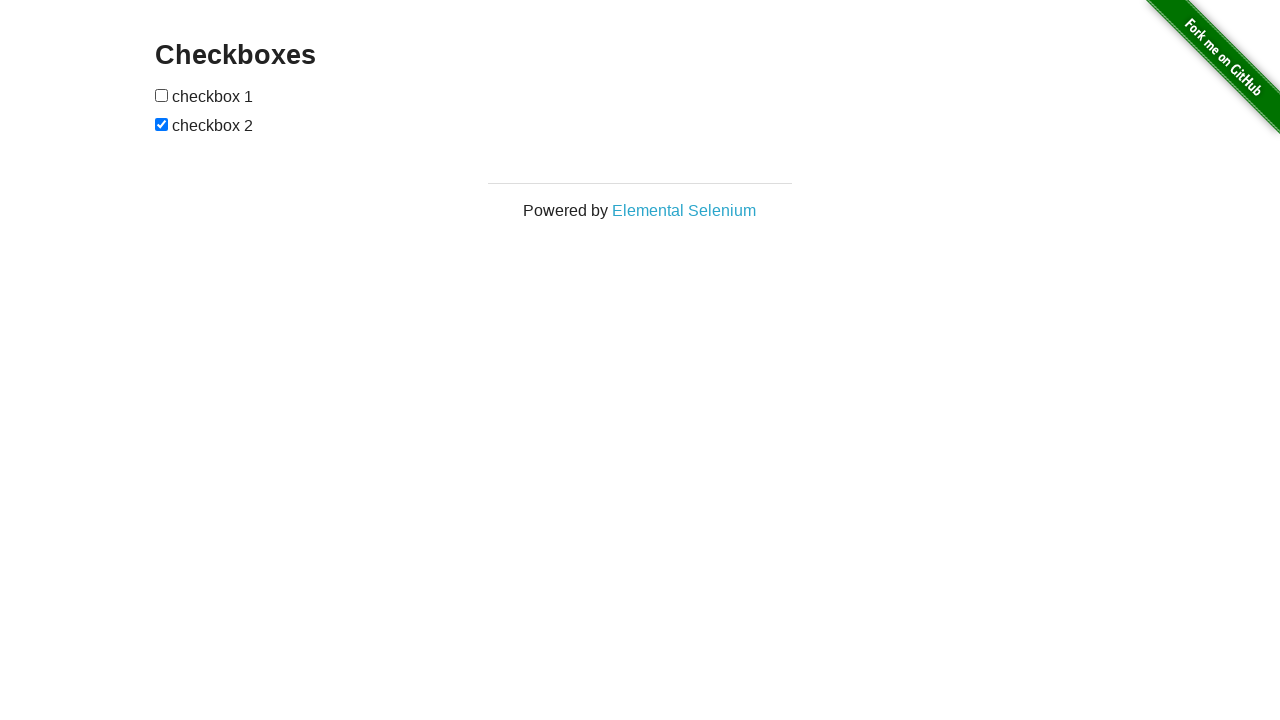